Tests that the Clear completed button displays correct text after completing an item

Starting URL: https://demo.playwright.dev/todomvc

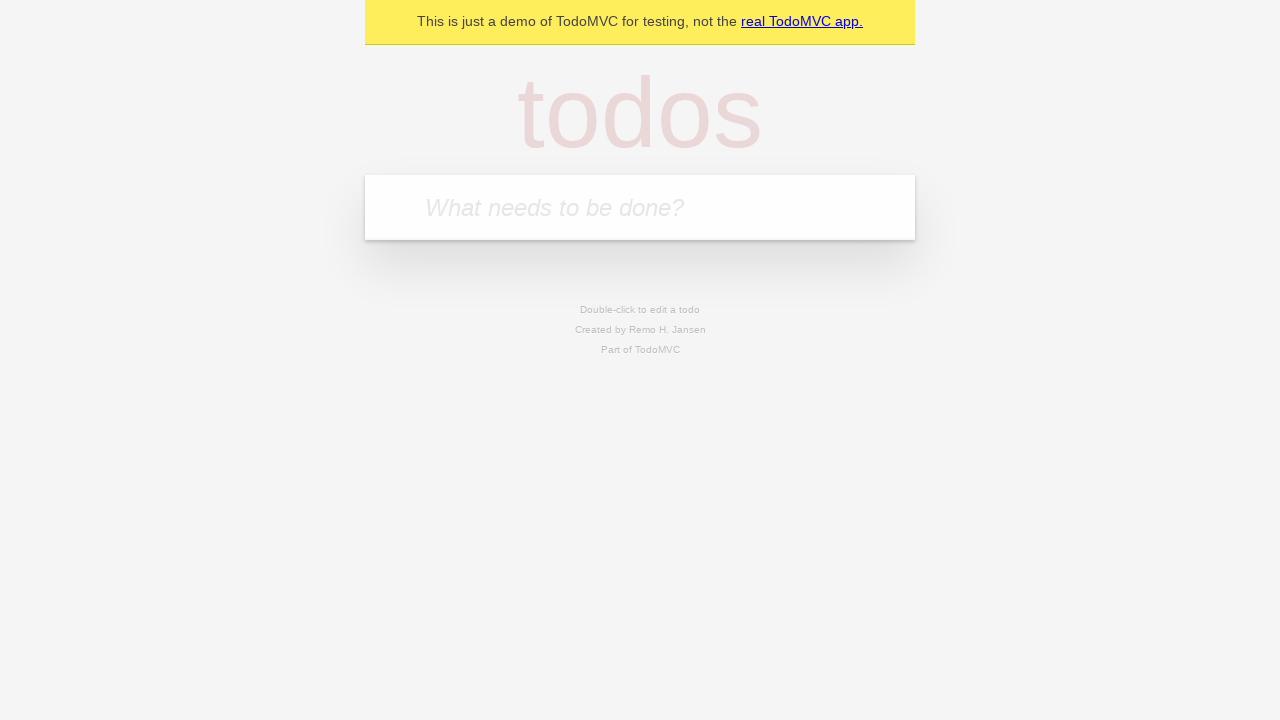

Navigated to TodoMVC demo application
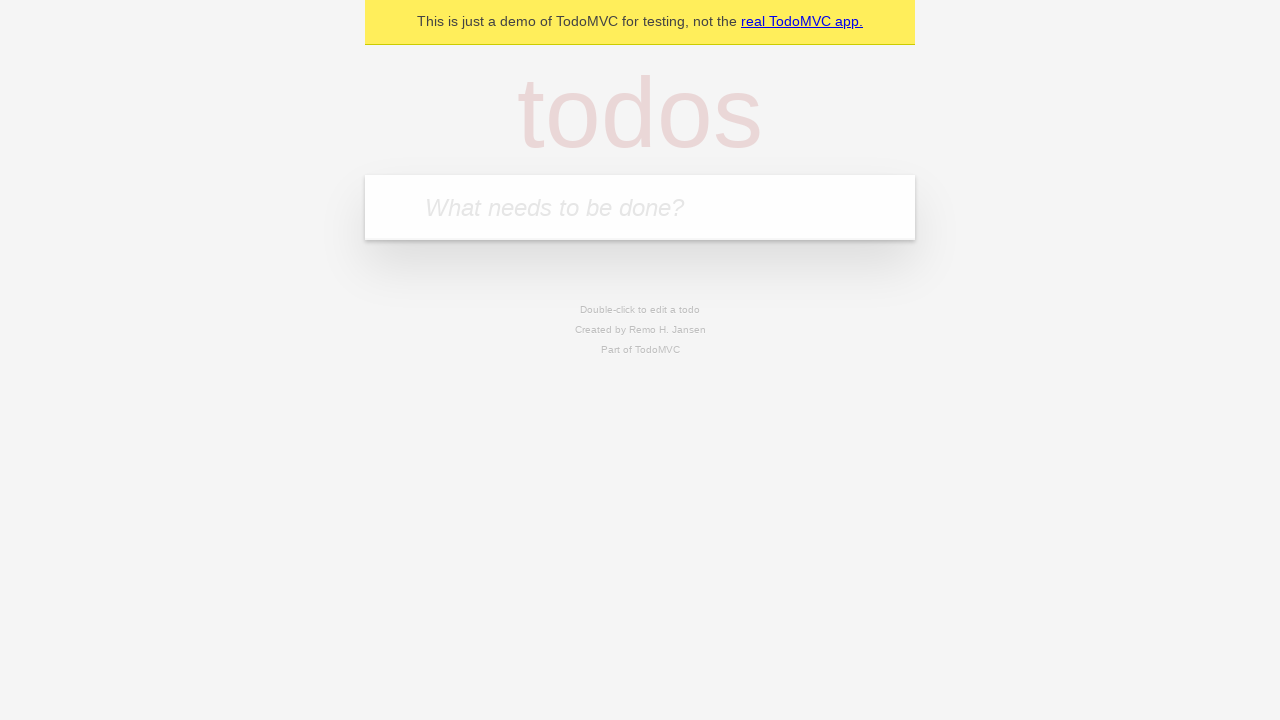

Located the new todo input field
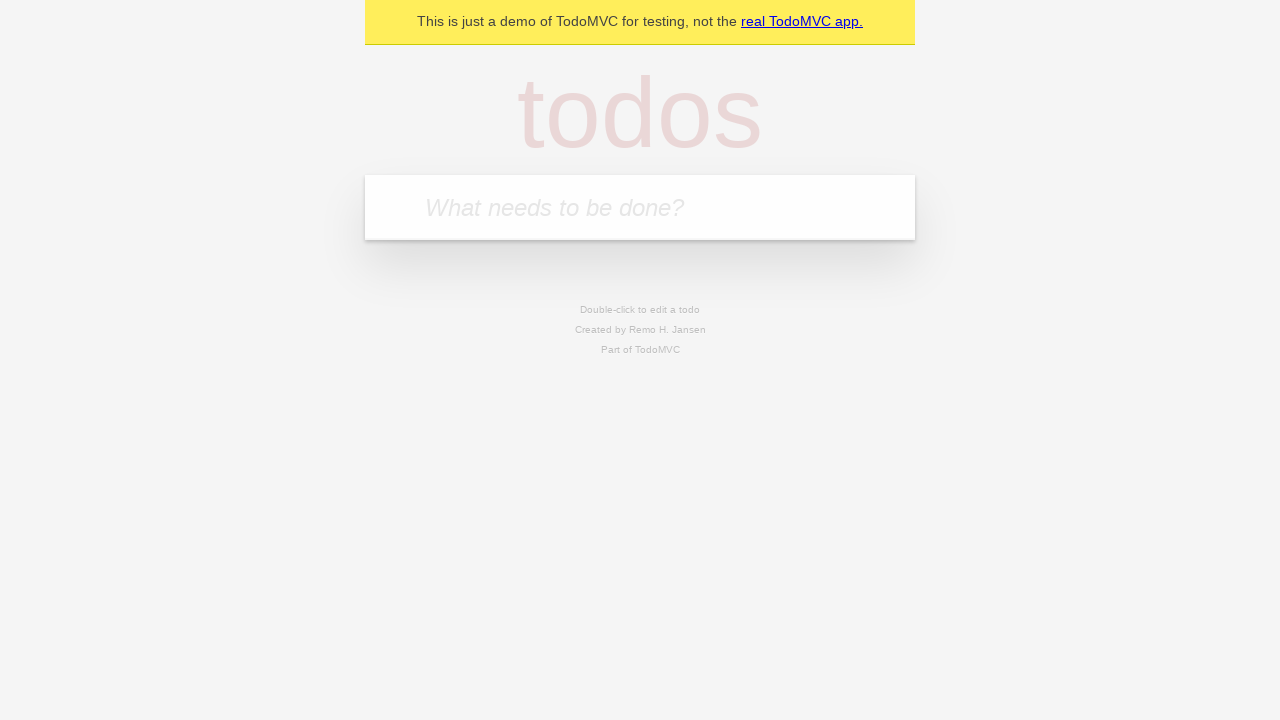

Filled first todo: 'buy some cheese' on internal:attr=[placeholder="What needs to be done?"i]
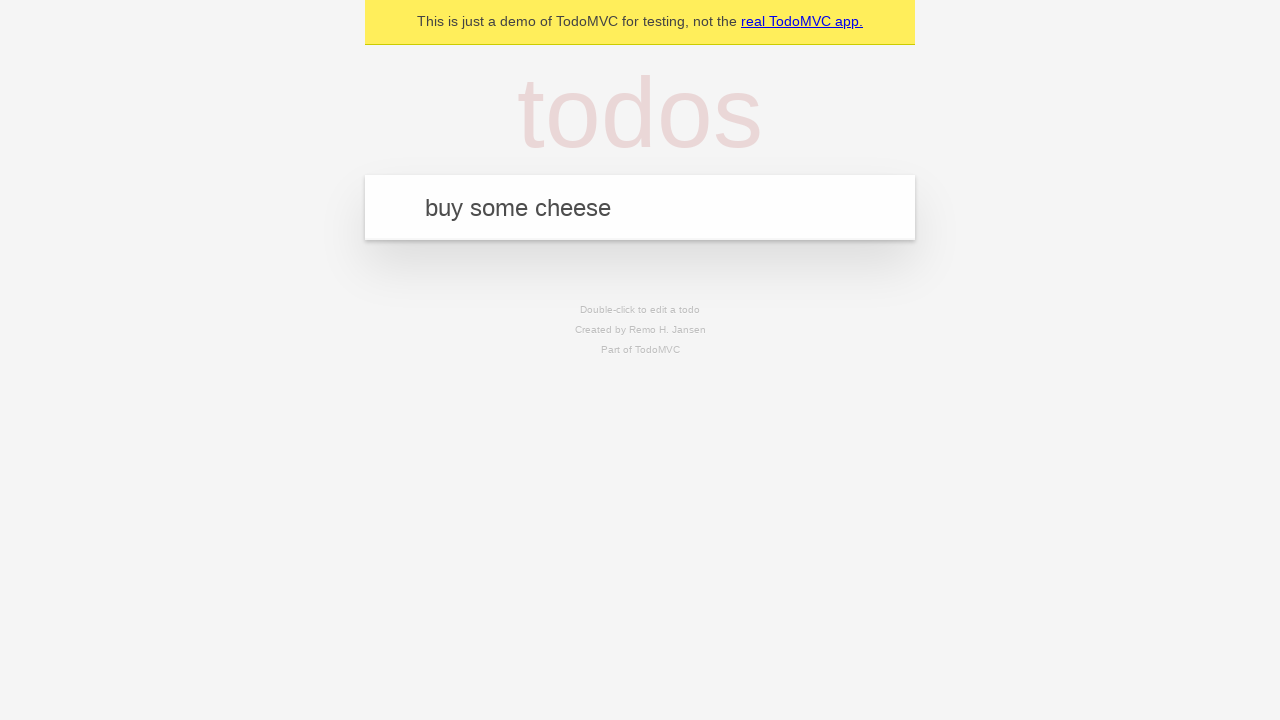

Pressed Enter to add first todo on internal:attr=[placeholder="What needs to be done?"i]
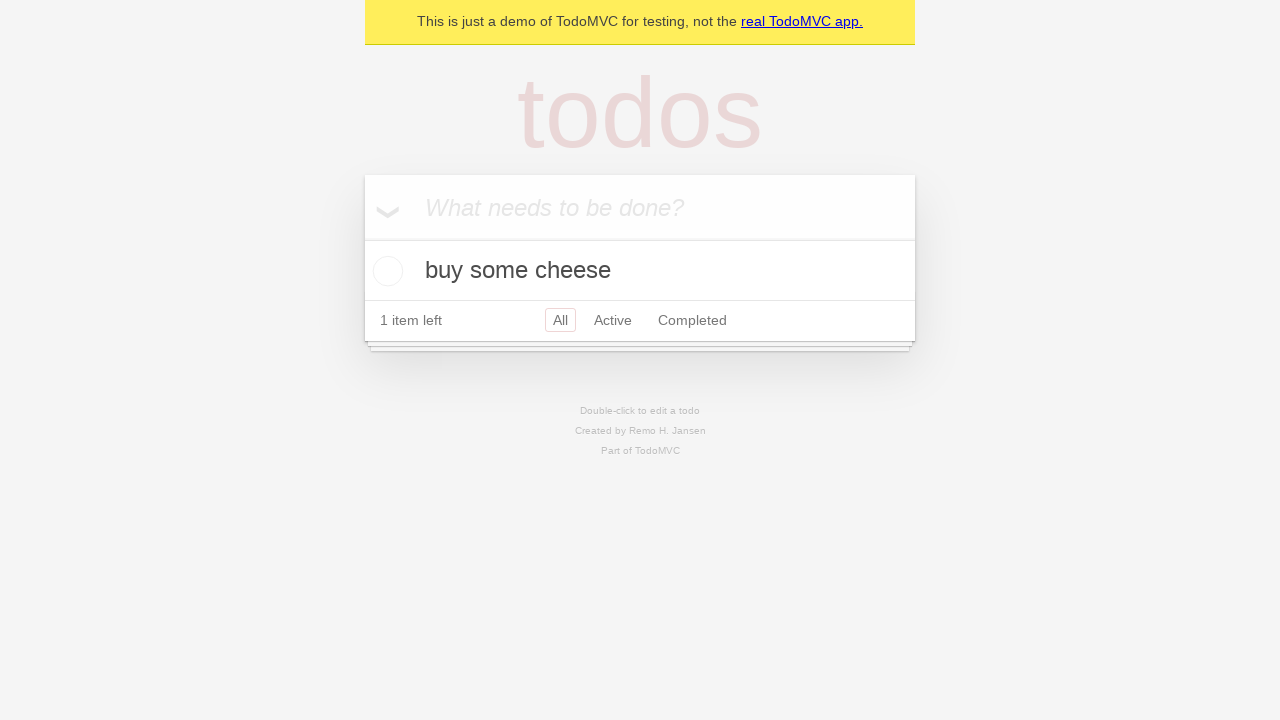

Filled second todo: 'feed the cat' on internal:attr=[placeholder="What needs to be done?"i]
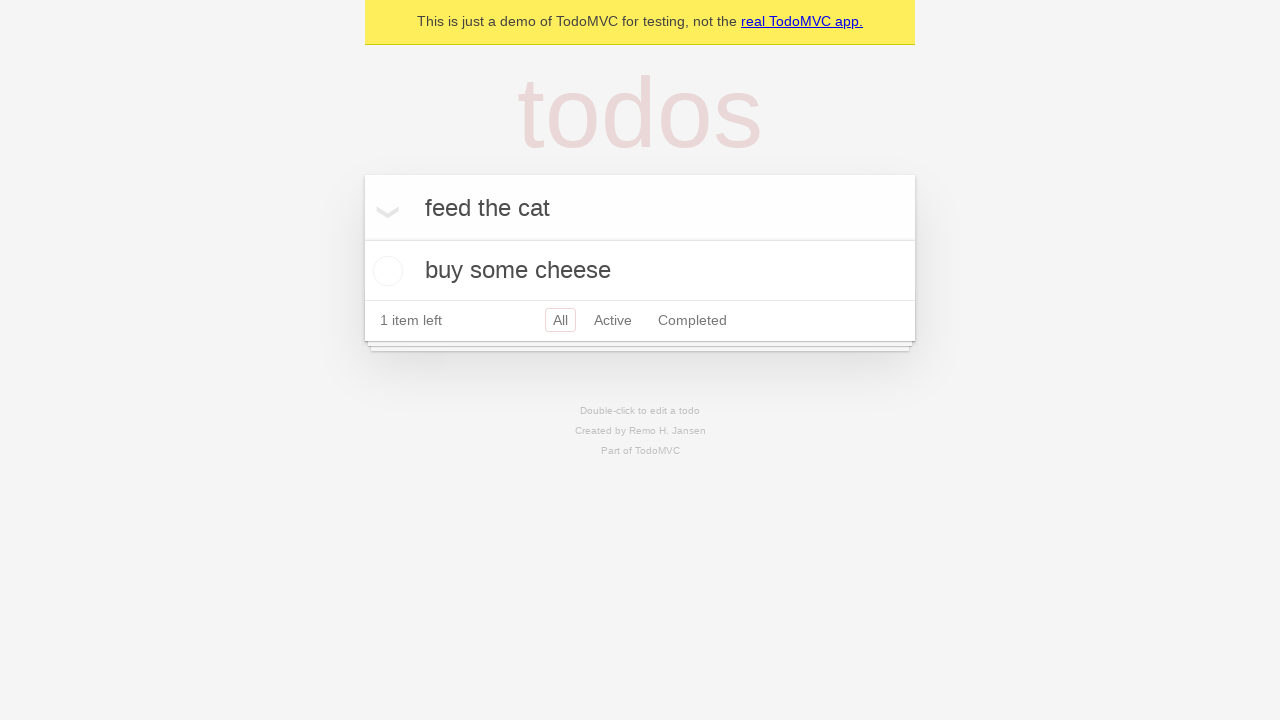

Pressed Enter to add second todo on internal:attr=[placeholder="What needs to be done?"i]
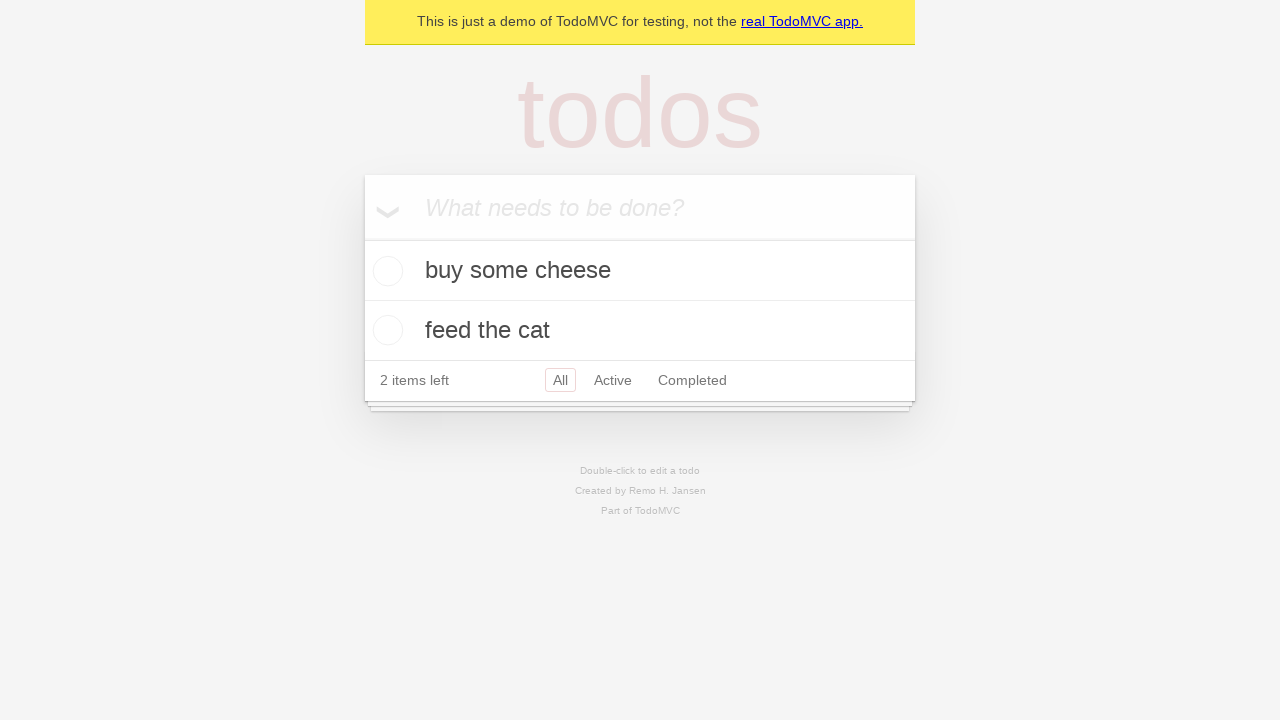

Filled third todo: 'book a doctors appointment' on internal:attr=[placeholder="What needs to be done?"i]
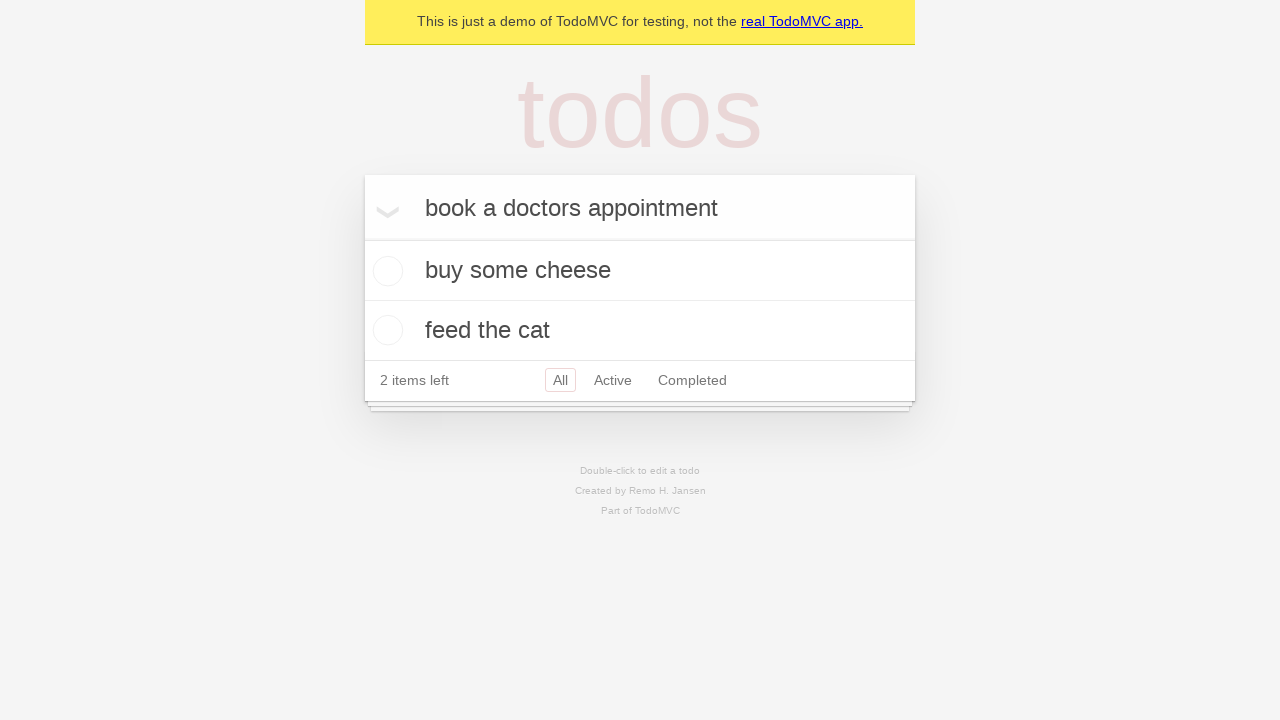

Pressed Enter to add third todo on internal:attr=[placeholder="What needs to be done?"i]
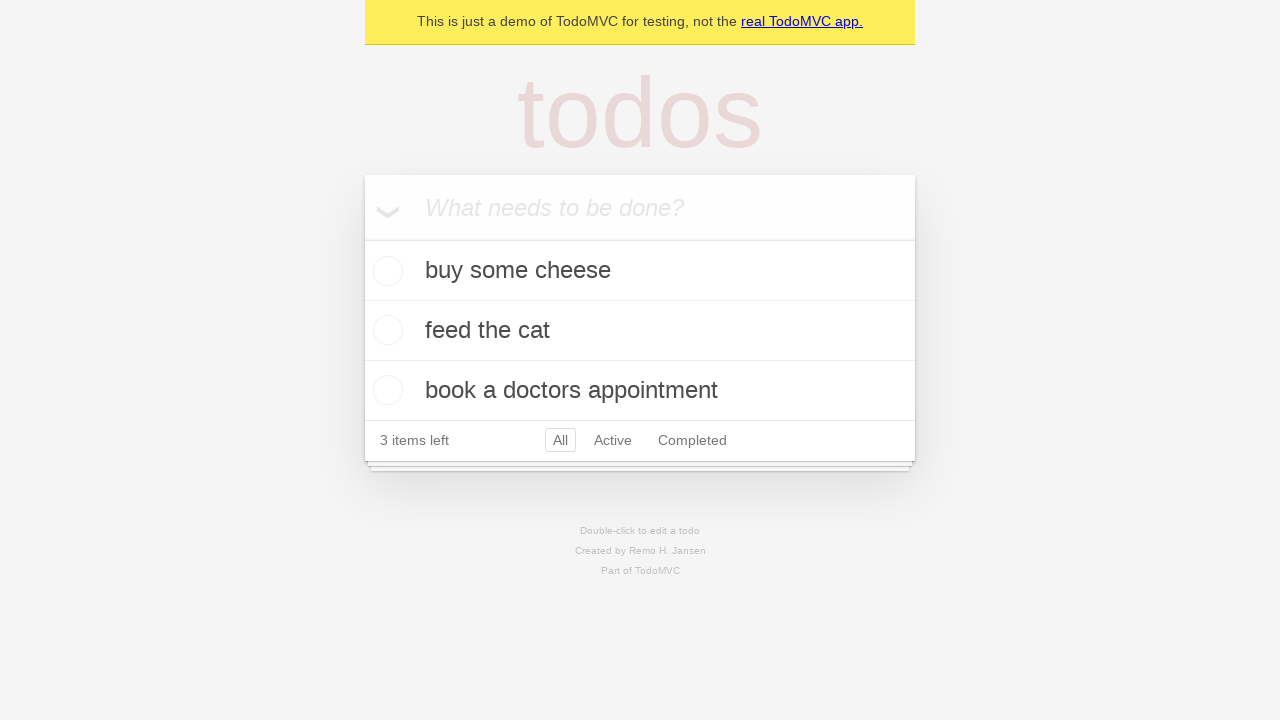

Checked the first todo item as completed at (385, 271) on .todo-list li .toggle >> nth=0
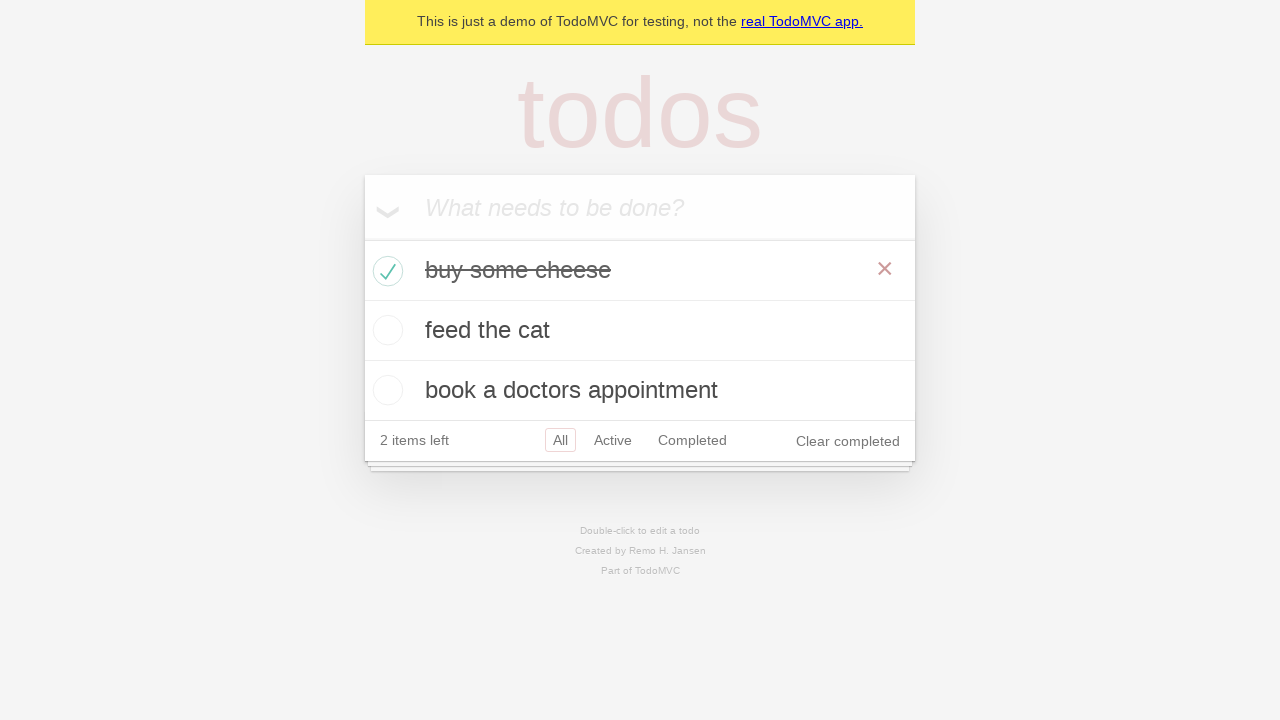

Verified 'Clear completed' button is visible and displays correct text
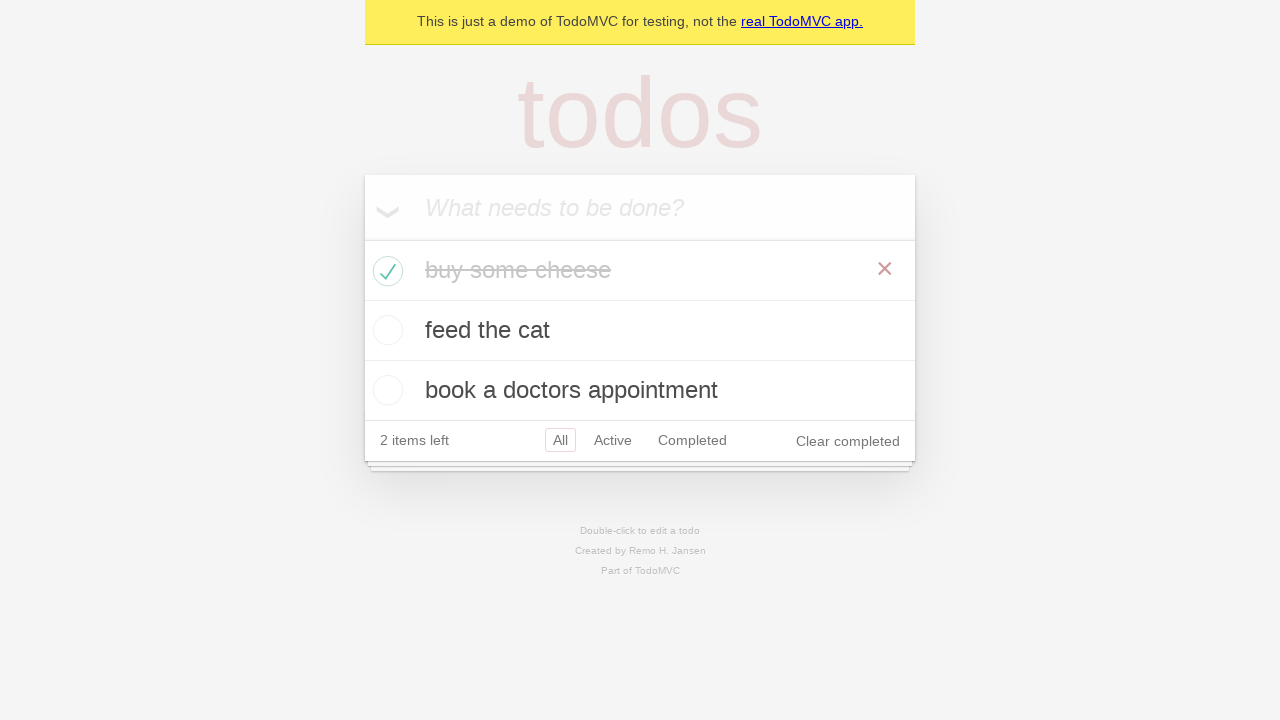

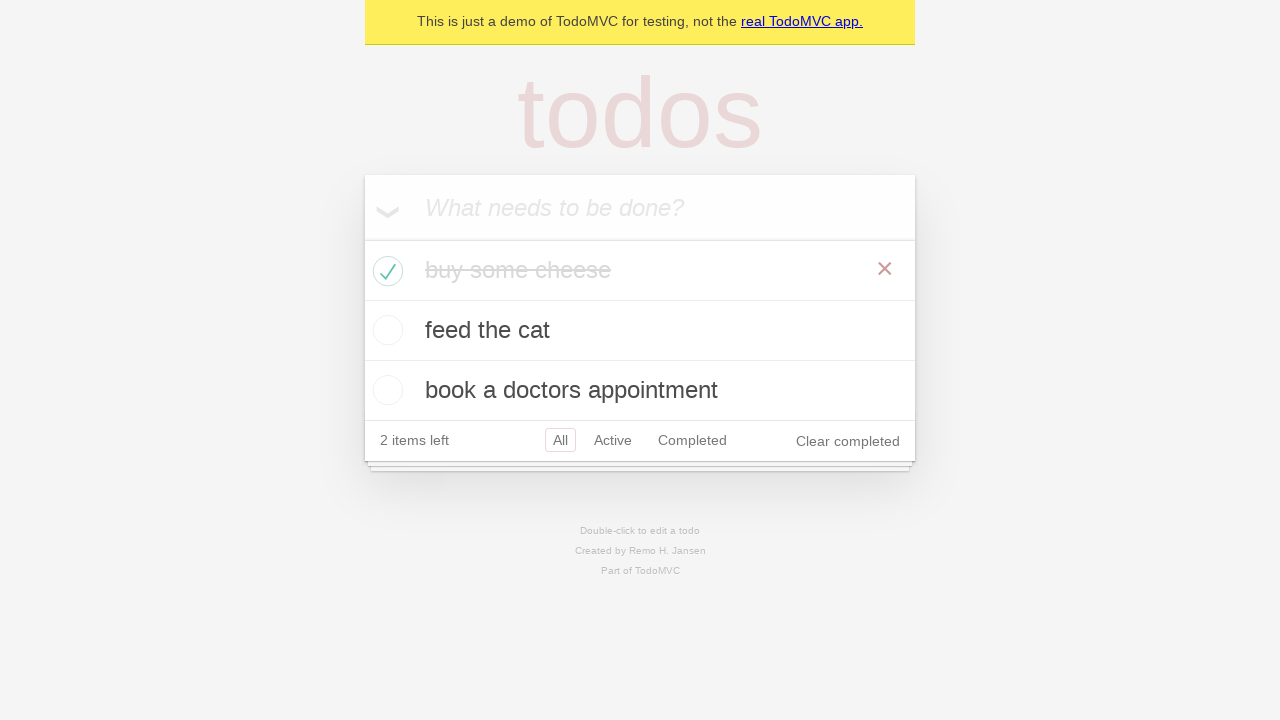